Tests a page with delayed button activation by waiting for a button to become clickable, clicking it, and verifying a success message appears

Starting URL: https://suninjuly.github.io/wait2.html

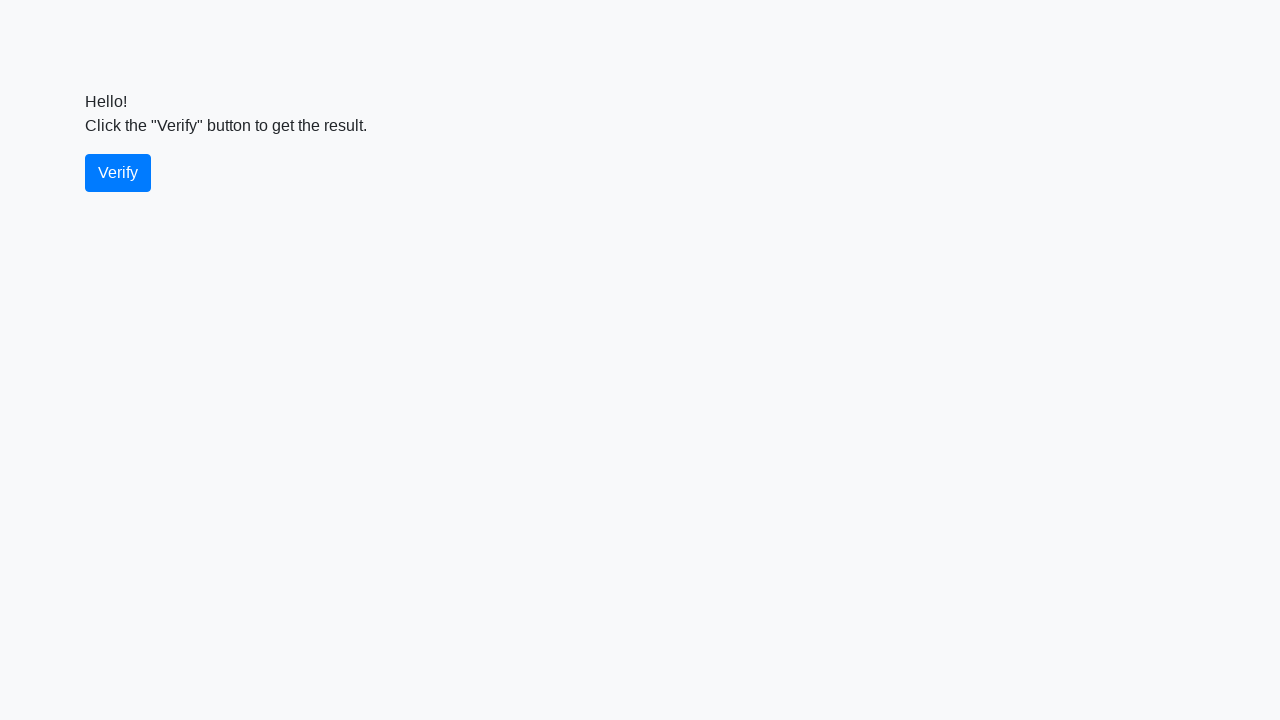

Clicked the verify button at (118, 173) on #verify
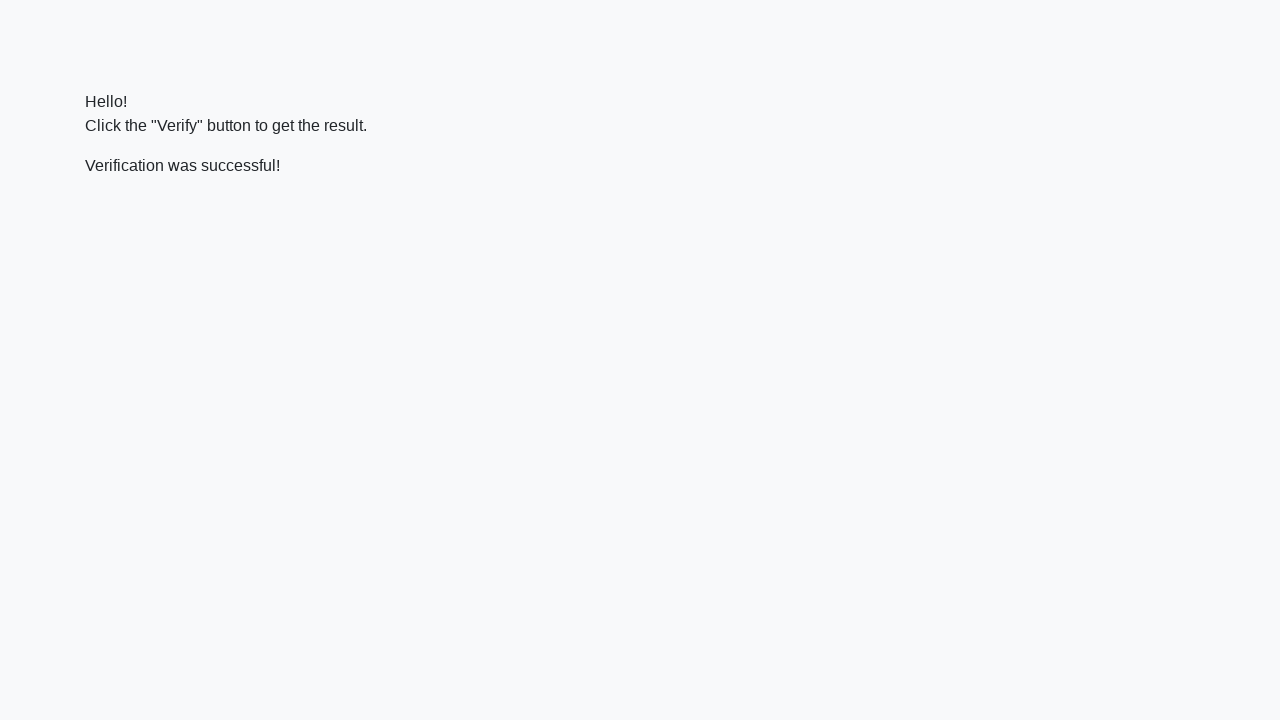

Success message became visible
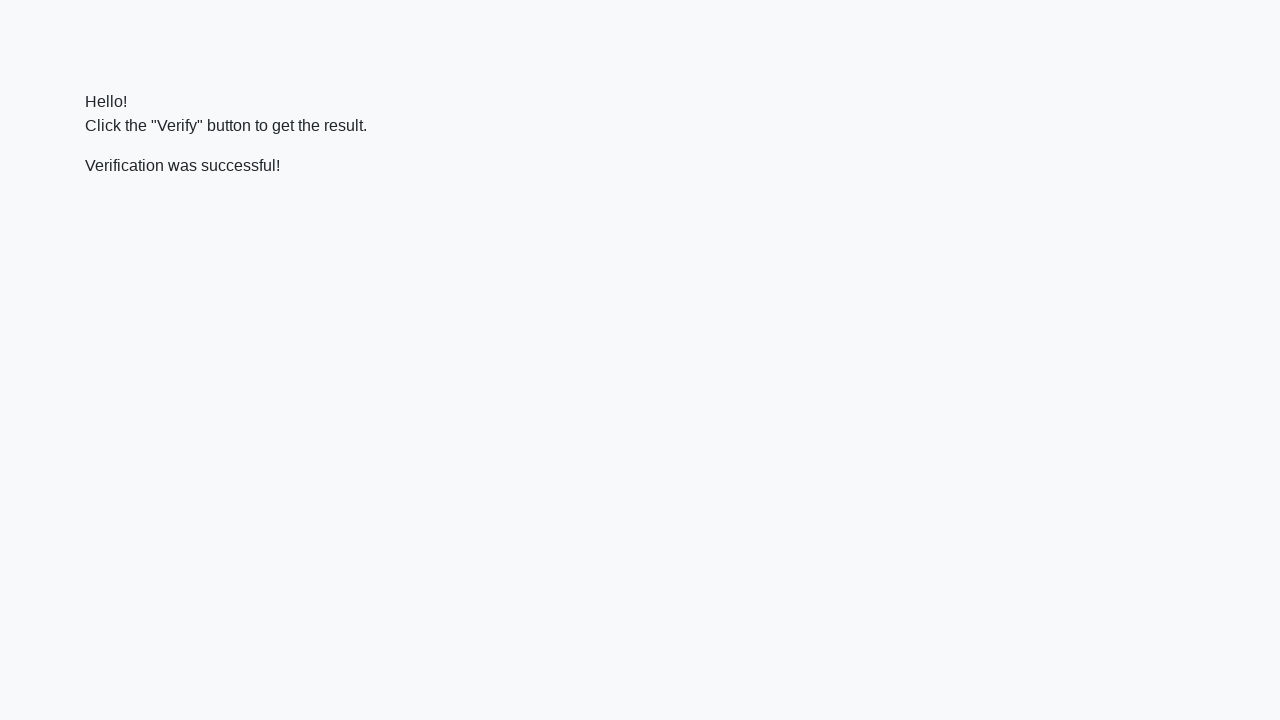

Verified success message contains 'successful'
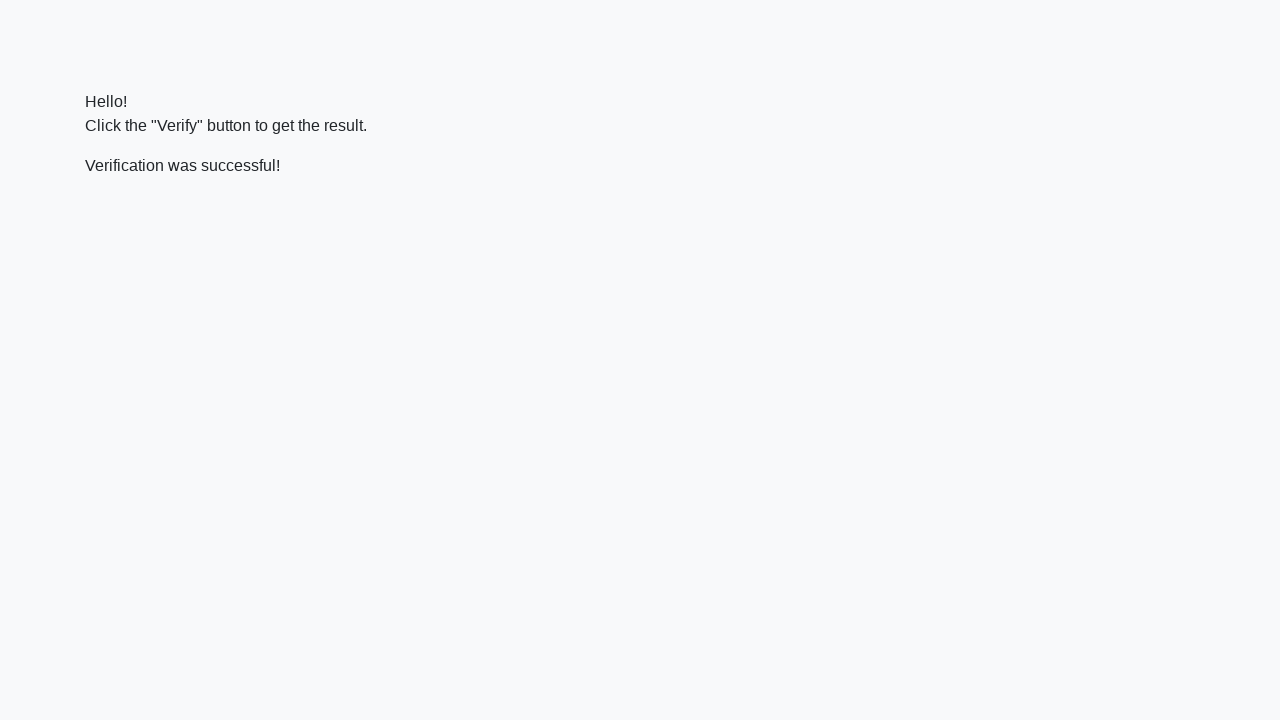

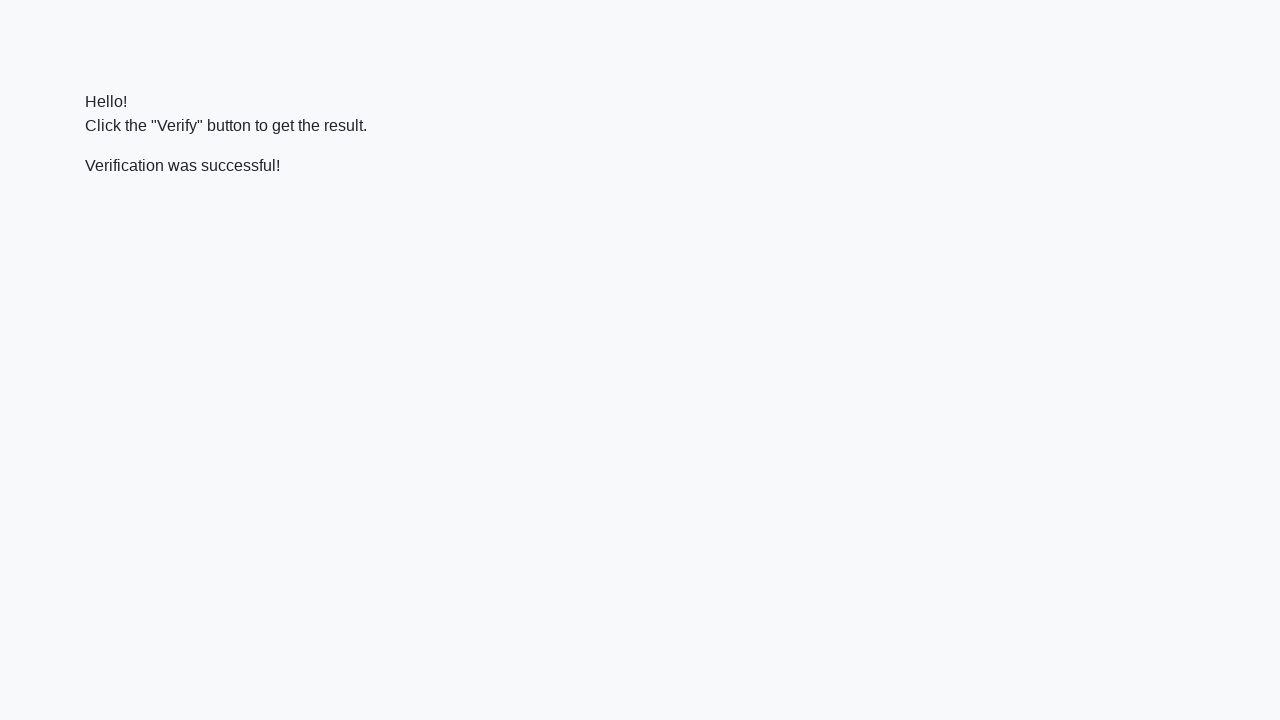